Tests Playwright's auto-waiting functionality by clicking a button that triggers an AJAX request and waiting for the success element to appear with the loaded data.

Starting URL: http://uitestingplayground.com/ajax

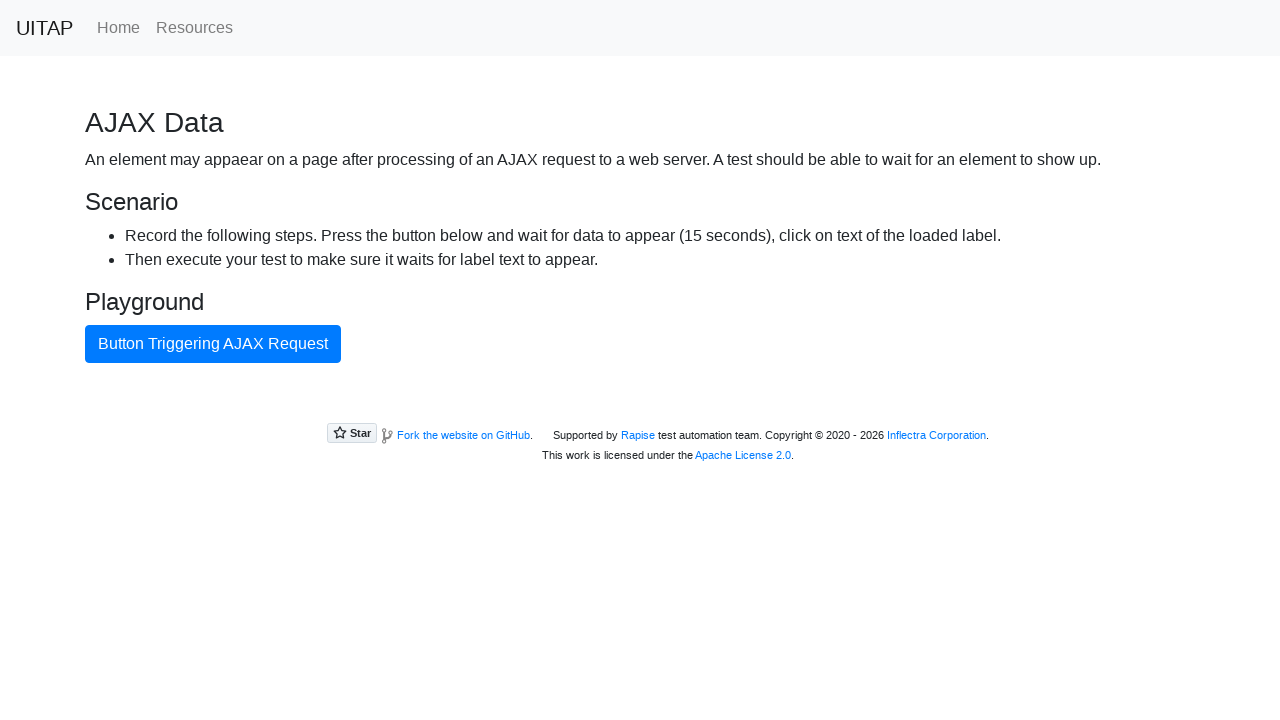

Clicked button that triggers AJAX request at (213, 344) on text=Button Triggering AJAX Request
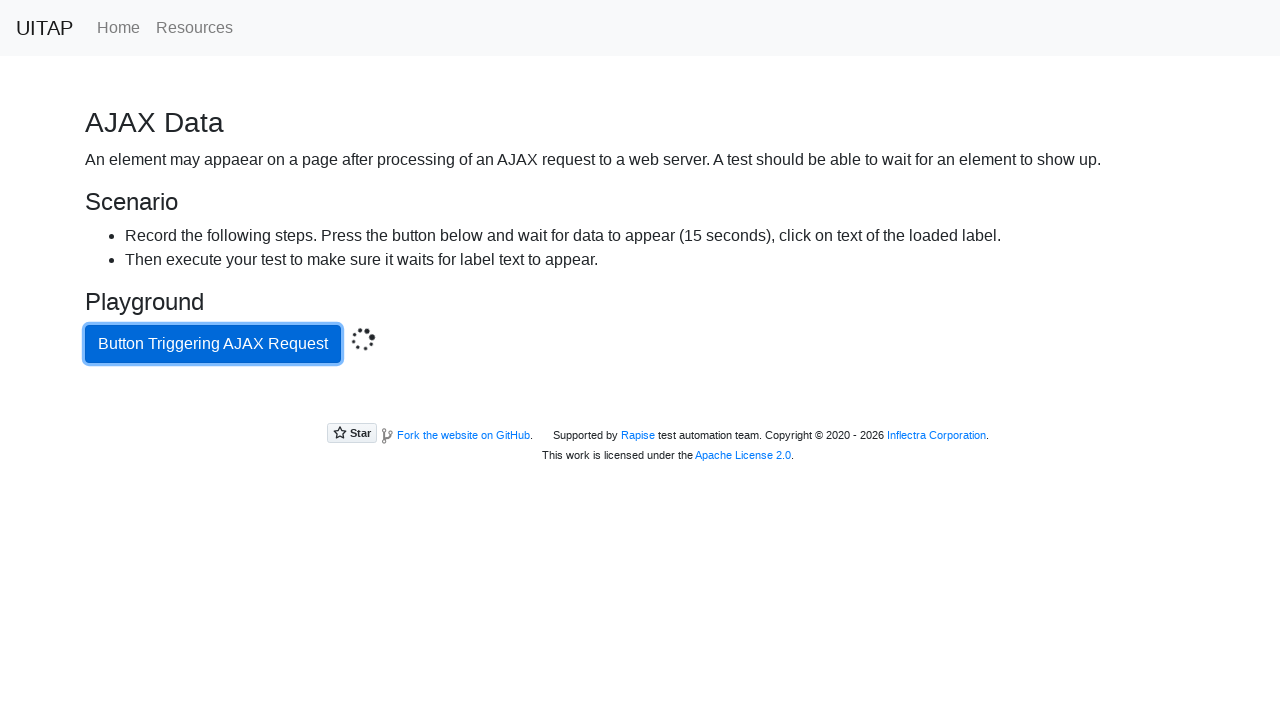

Success element appeared in DOM after AJAX request completed
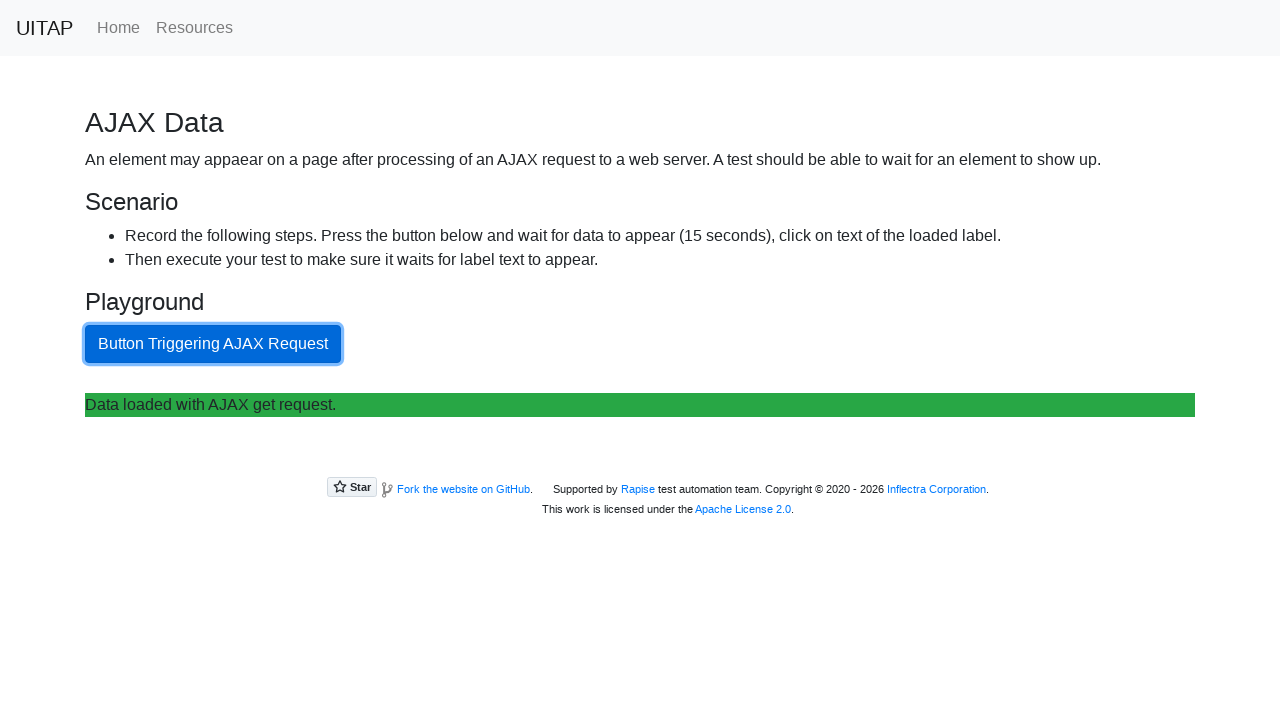

Verified success element contains expected text 'Data loaded with AJAX get request.'
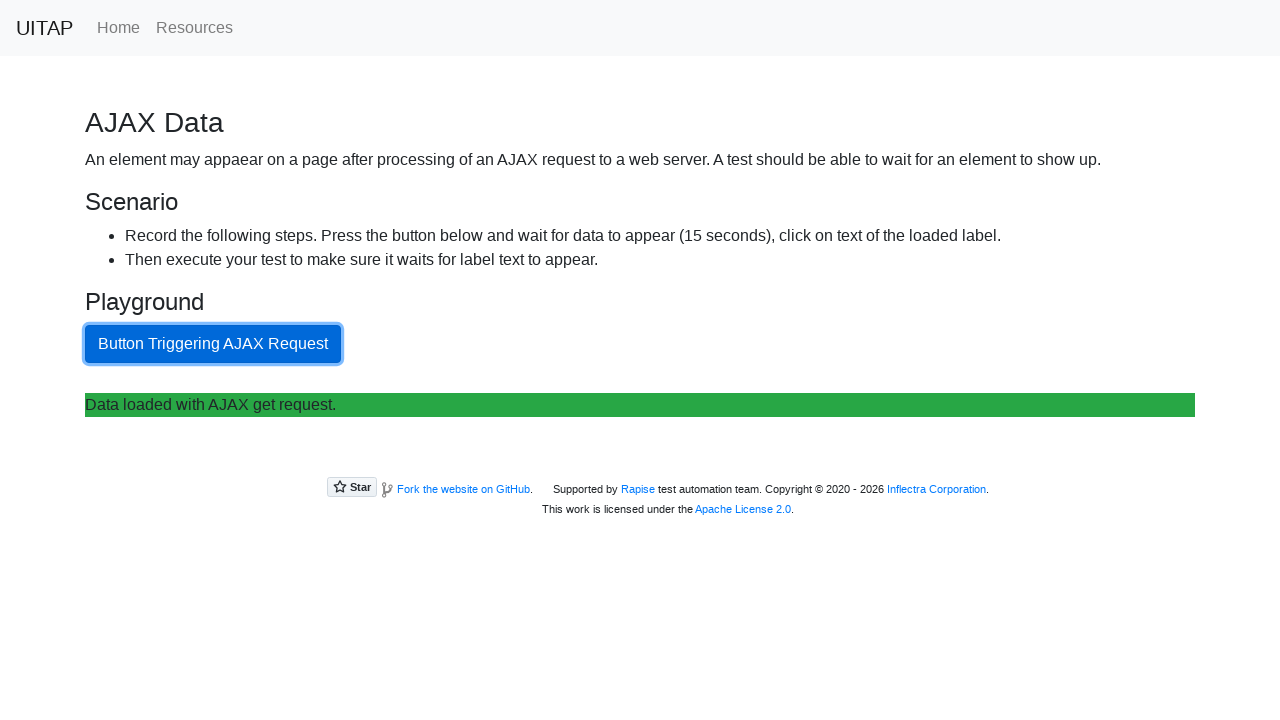

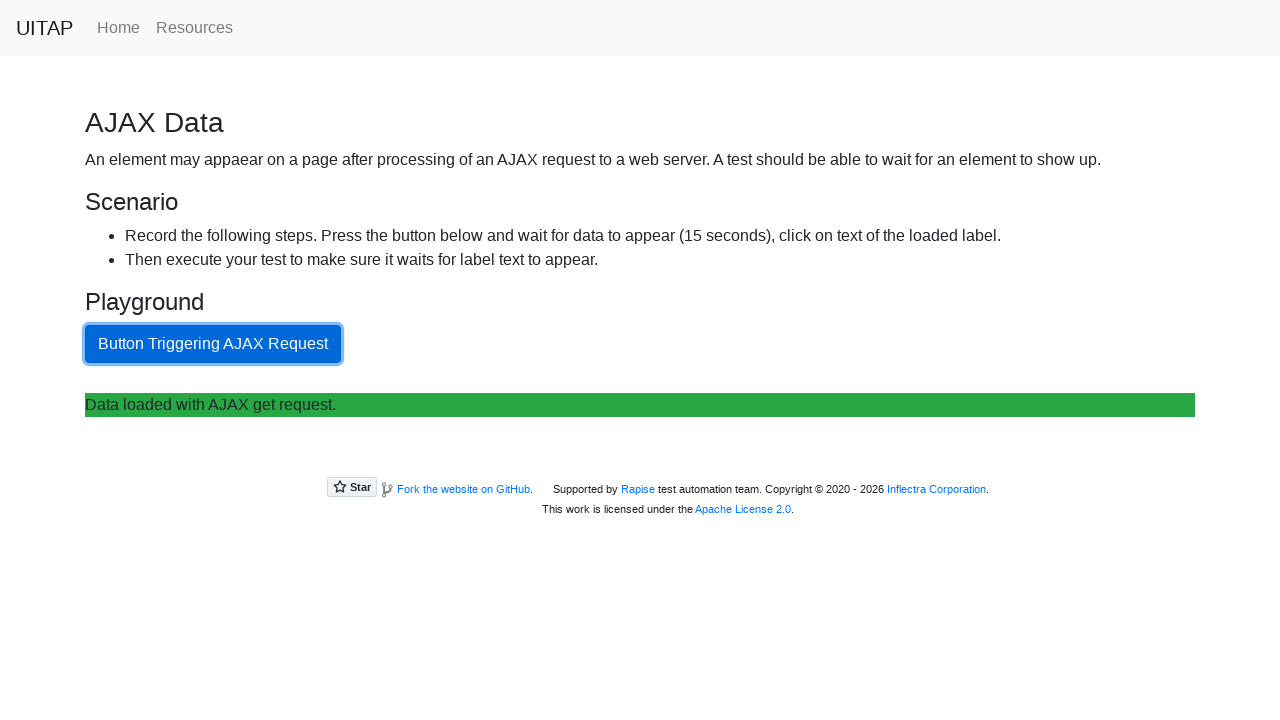